Tests JavaScript alert handling by triggering different types of alerts (simple alert, confirm dialog, and prompt) and interacting with them using accept, dismiss, and text input

Starting URL: https://the-internet.herokuapp.com/javascript_alerts

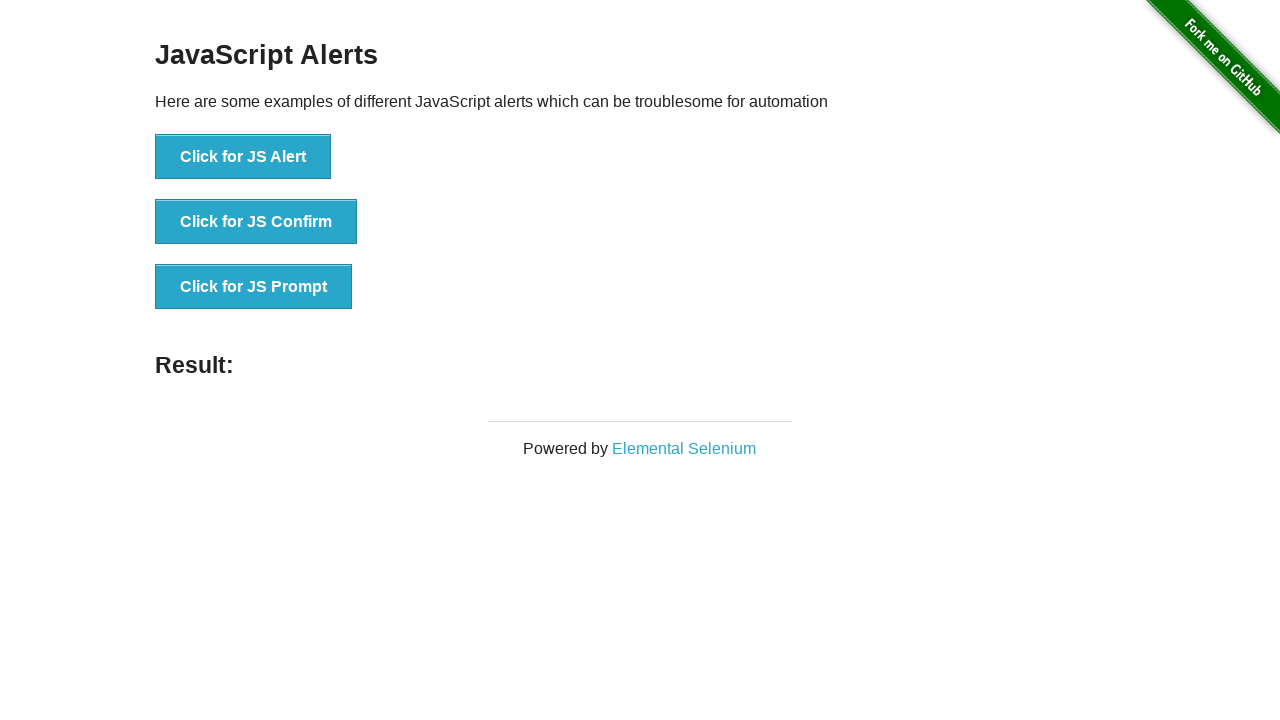

Clicked button to trigger JS Alert at (243, 157) on xpath=//button[normalize-space()='Click for JS Alert']
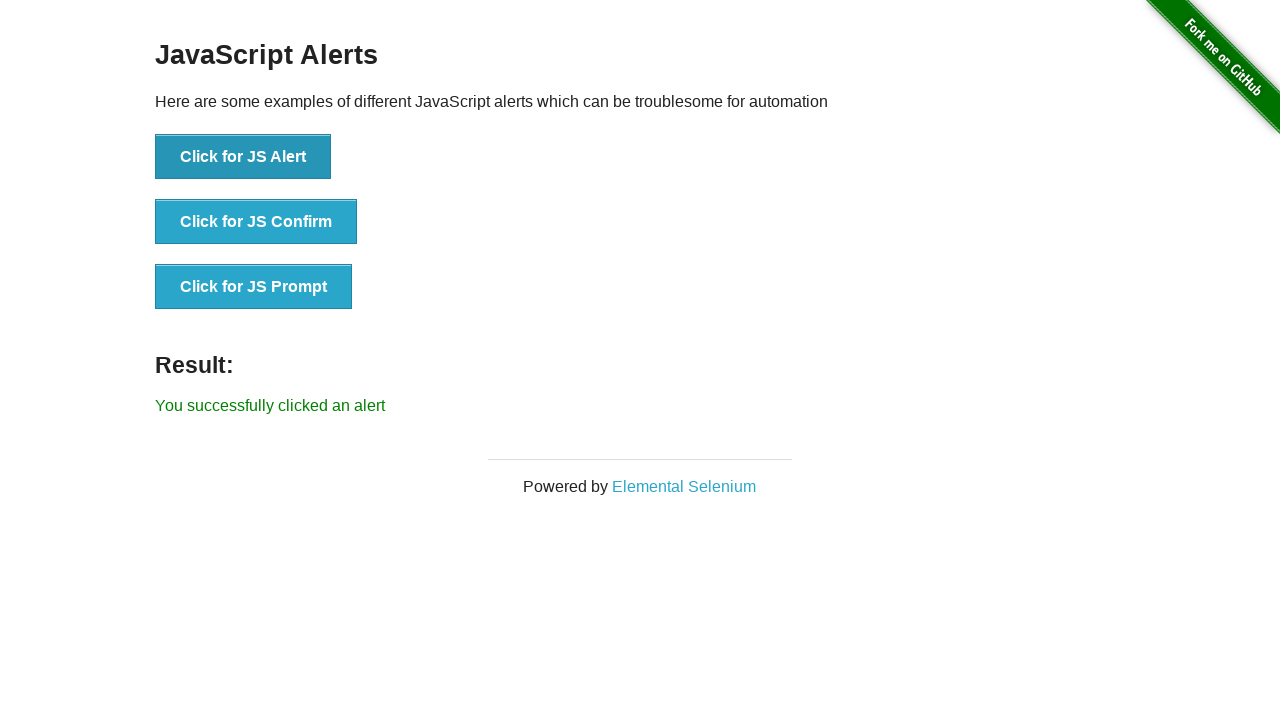

Accepted simple JS alert dialog
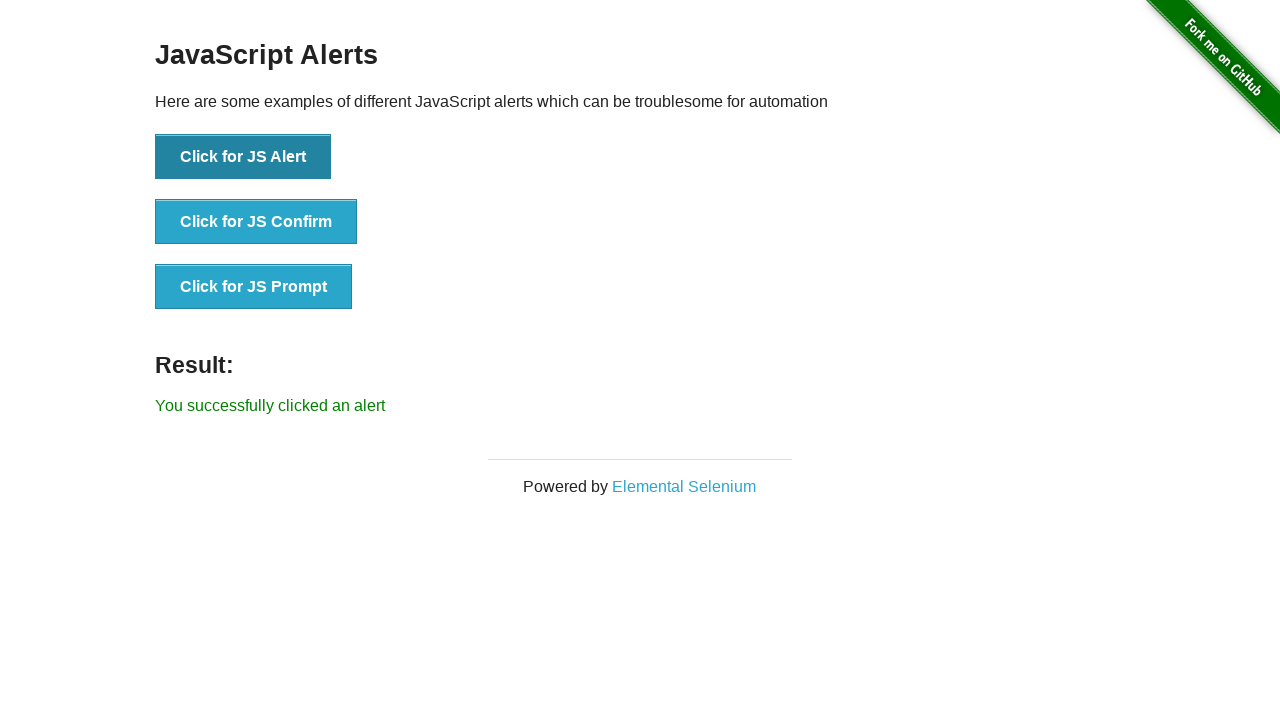

Clicked button to trigger JS Confirm dialog at (256, 222) on xpath=//button[normalize-space()='Click for JS Confirm']
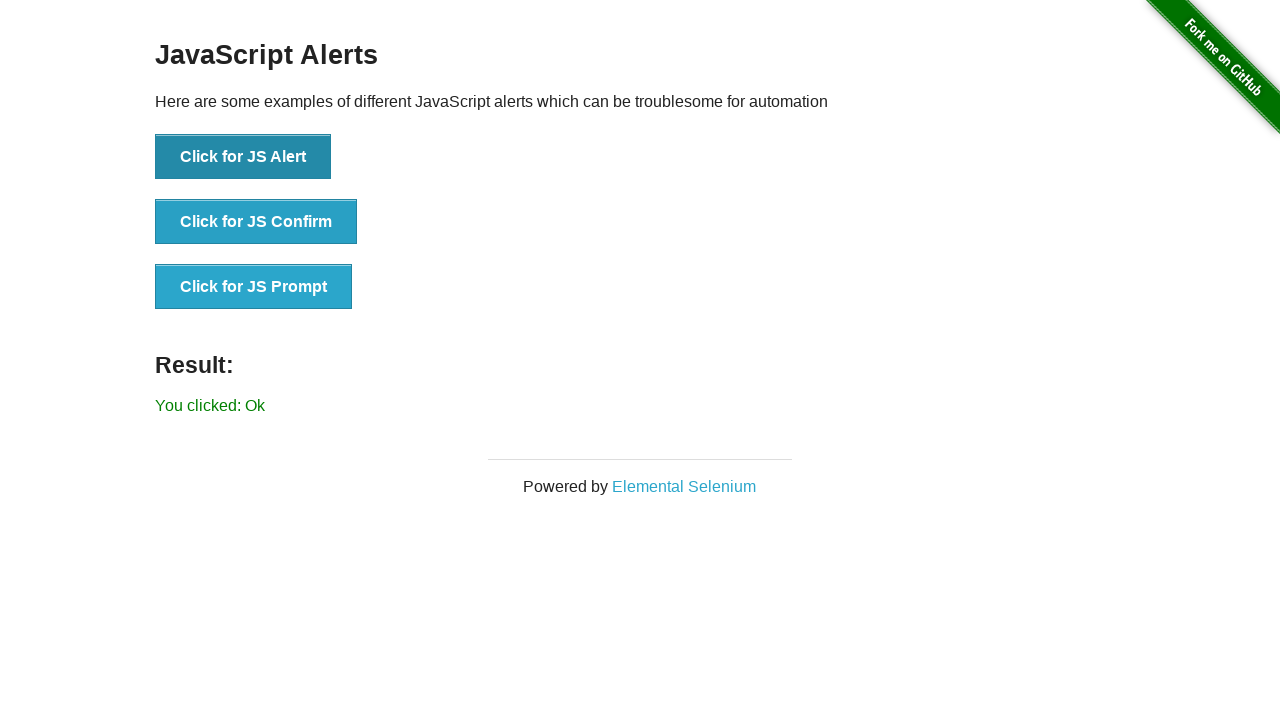

Dismissed JS confirm dialog
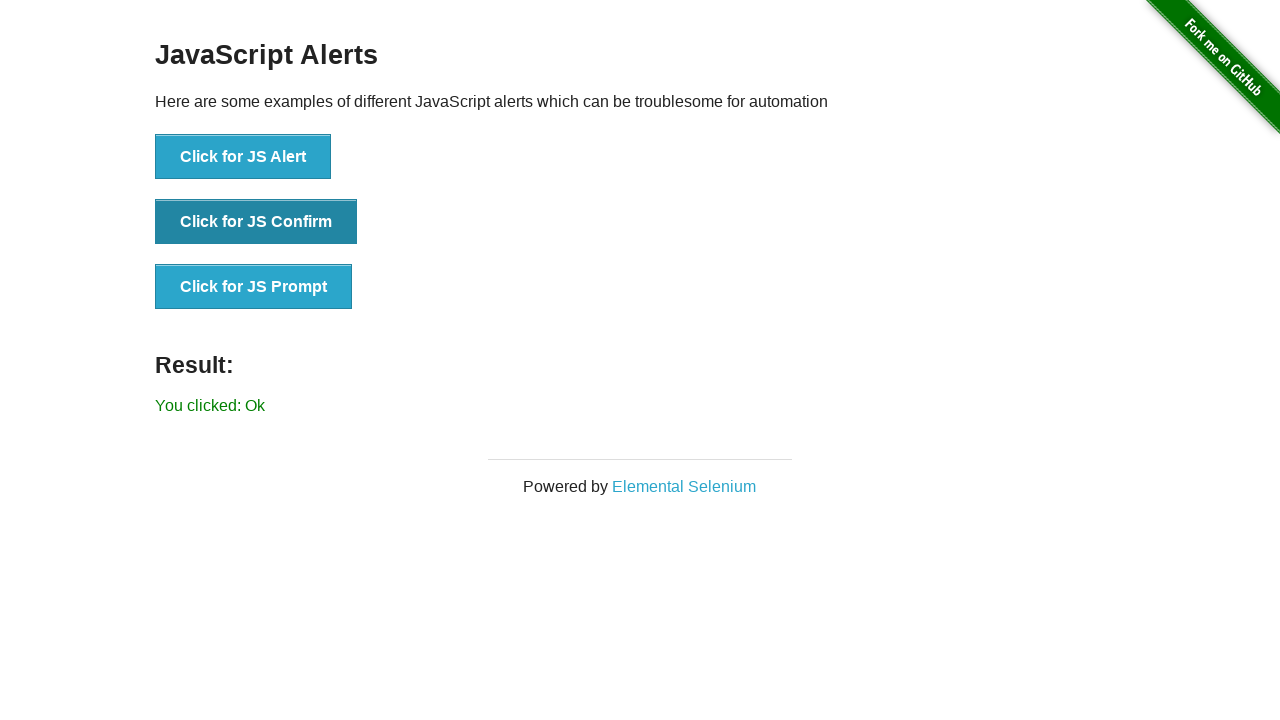

Waited 2 seconds for dialog to be processed
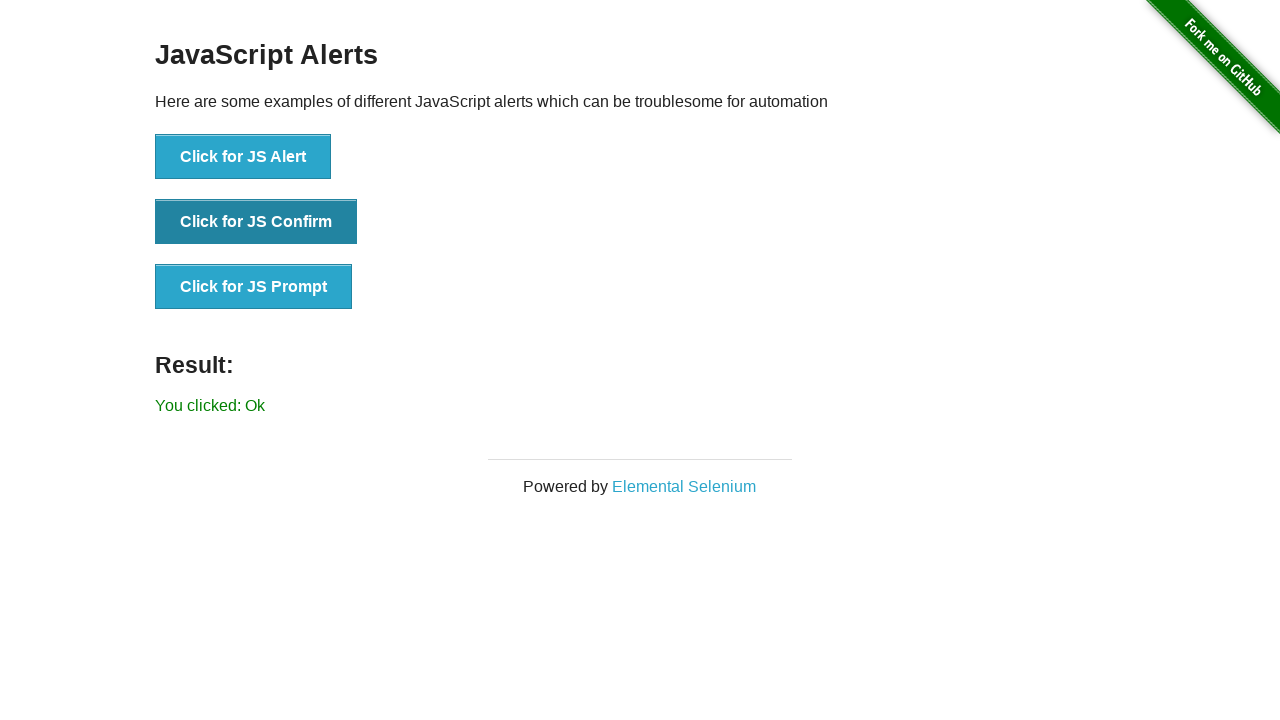

Clicked button to trigger JS Confirm dialog again at (256, 222) on xpath=//button[normalize-space()='Click for JS Confirm']
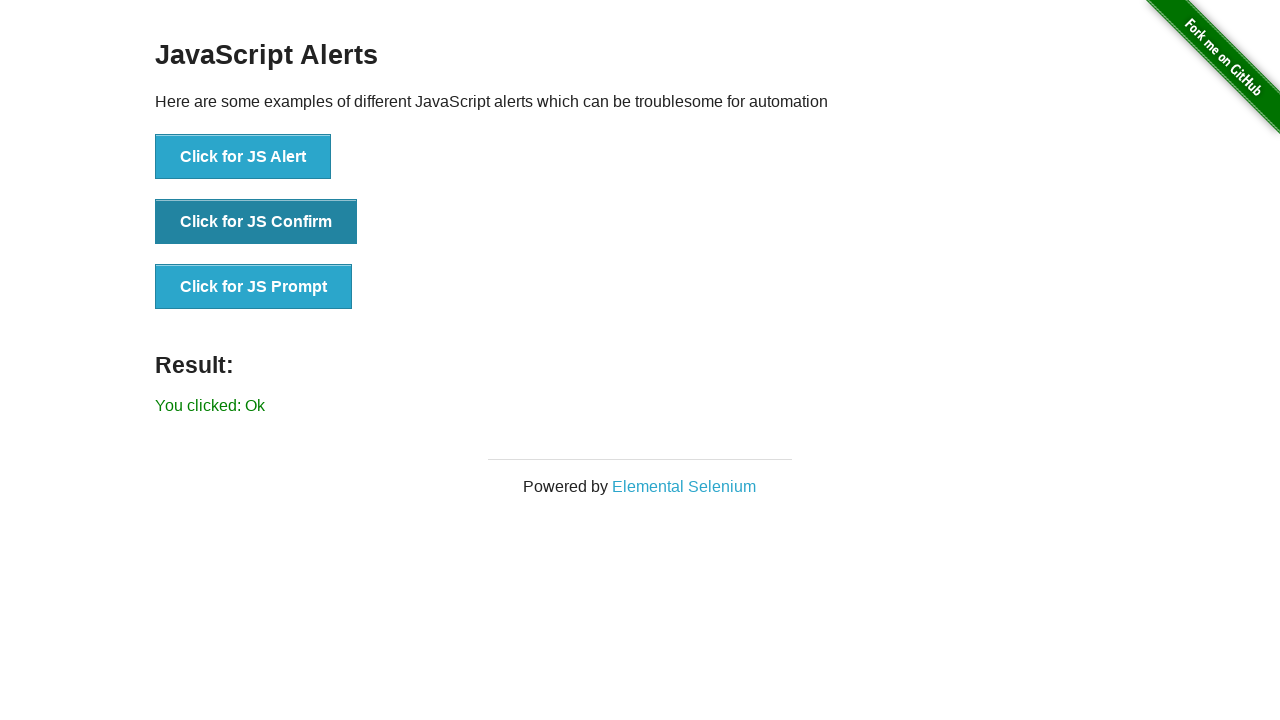

Accepted JS confirm dialog
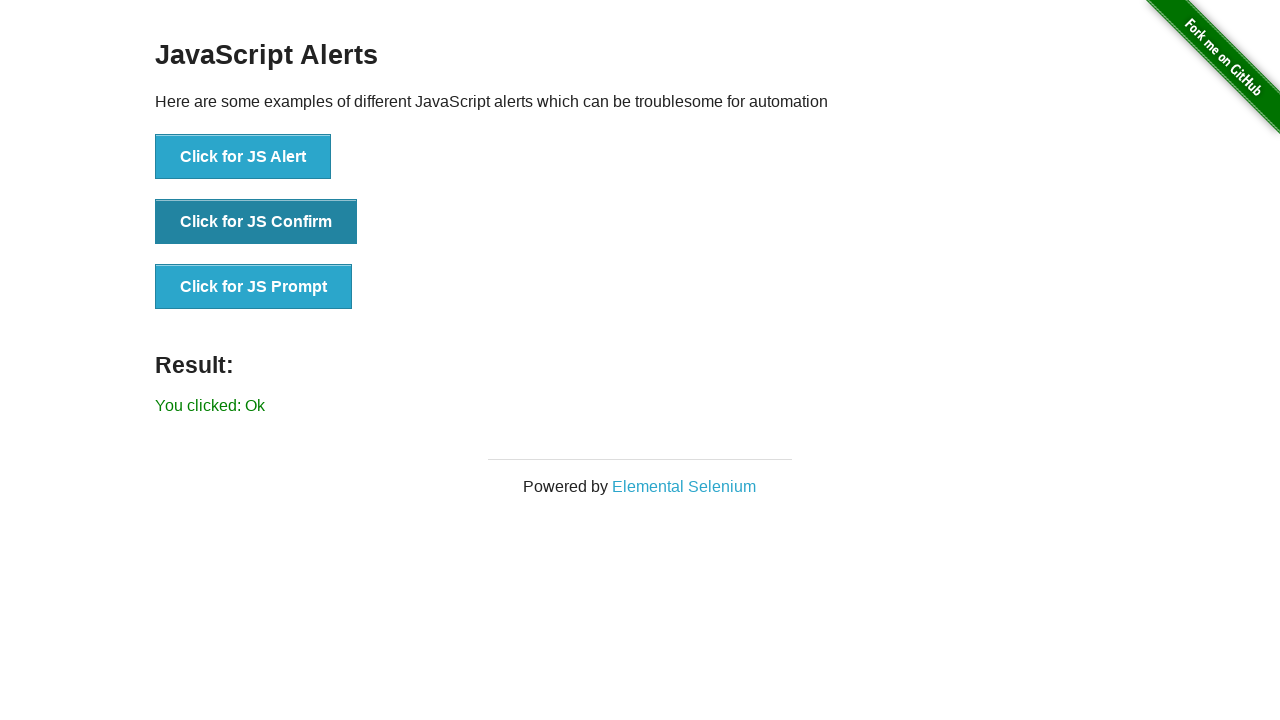

Waited 2 seconds for dialog to be processed
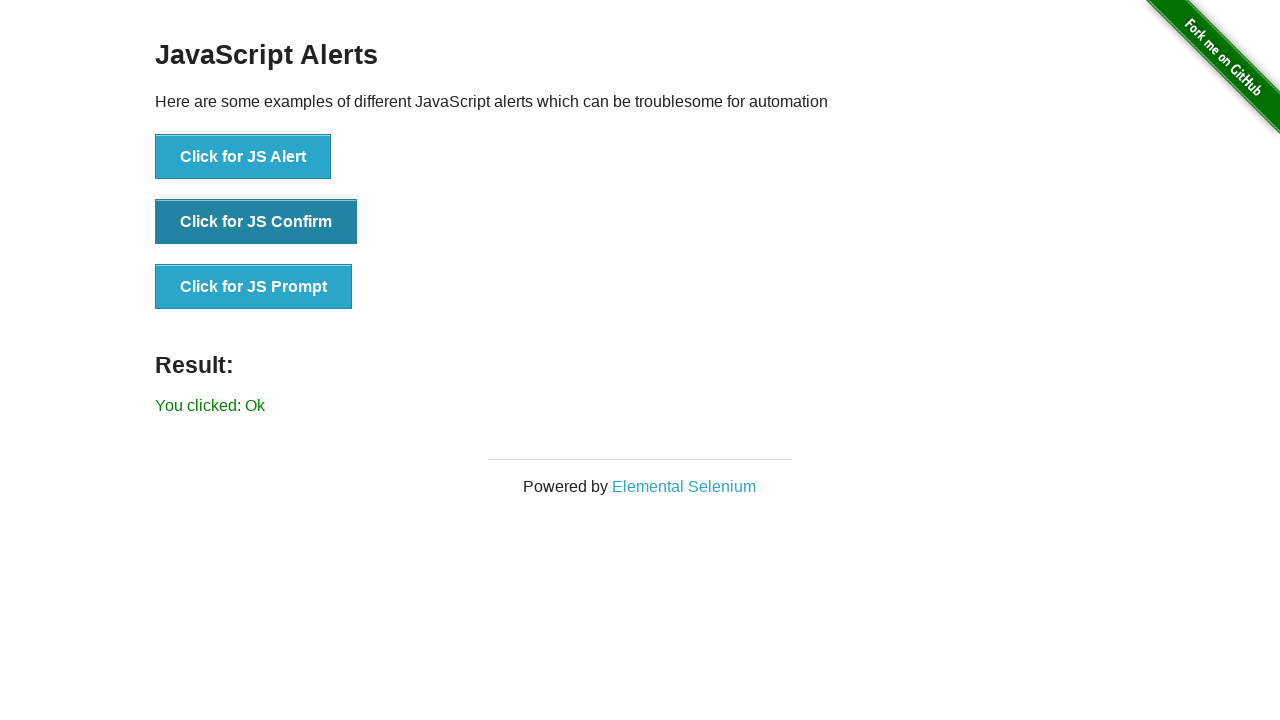

Set up handler to accept prompt with text 'Selenium test'
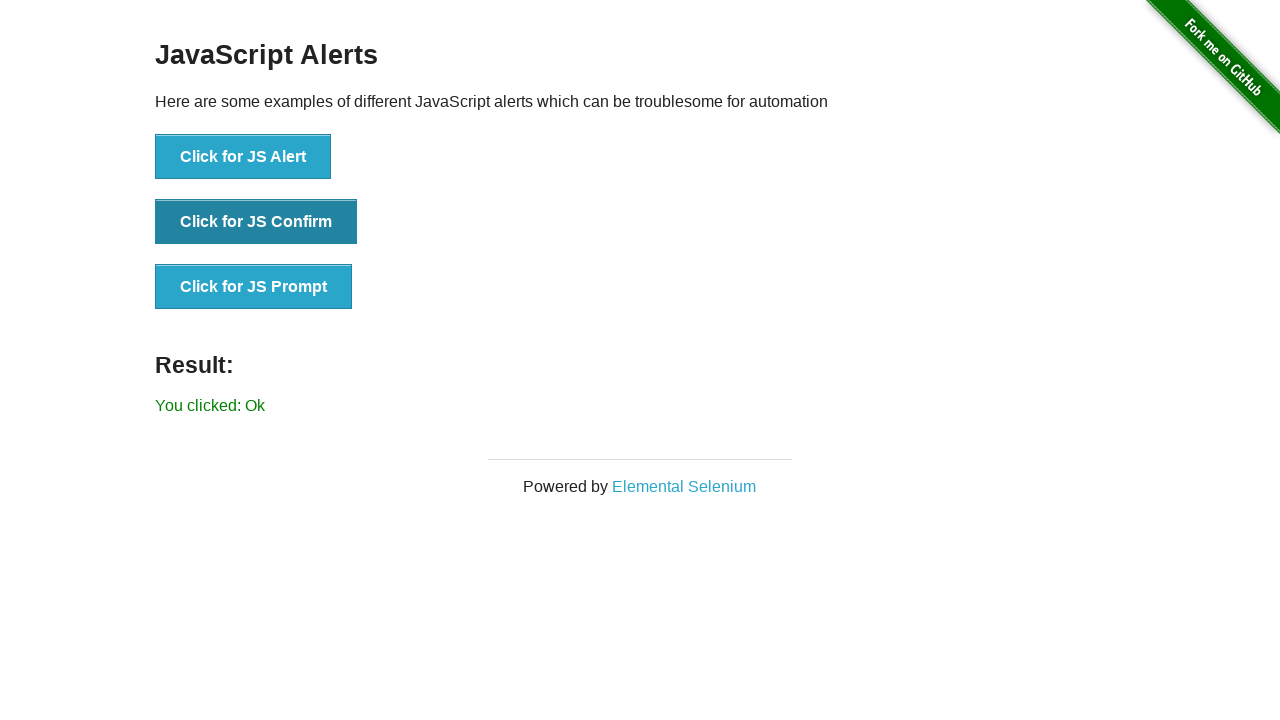

Clicked button to trigger JS Prompt dialog at (254, 287) on xpath=//button[normalize-space()='Click for JS Prompt']
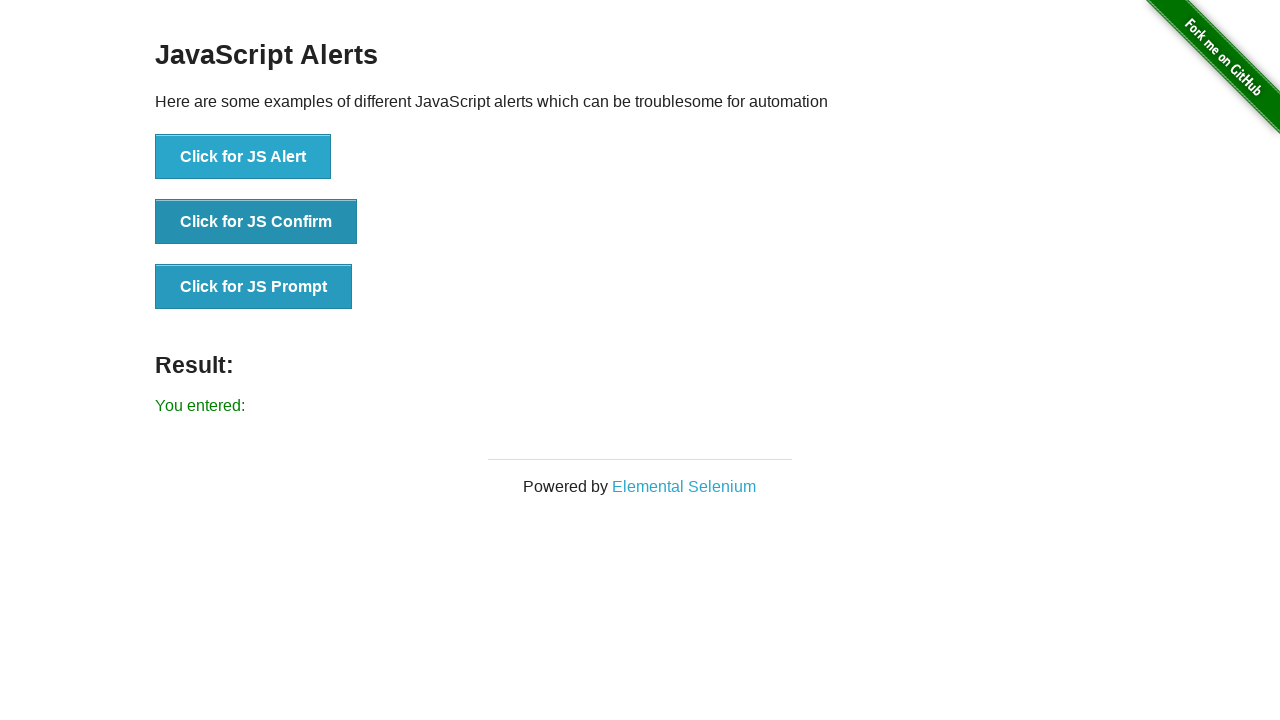

Set up handler to dismiss prompt dialog
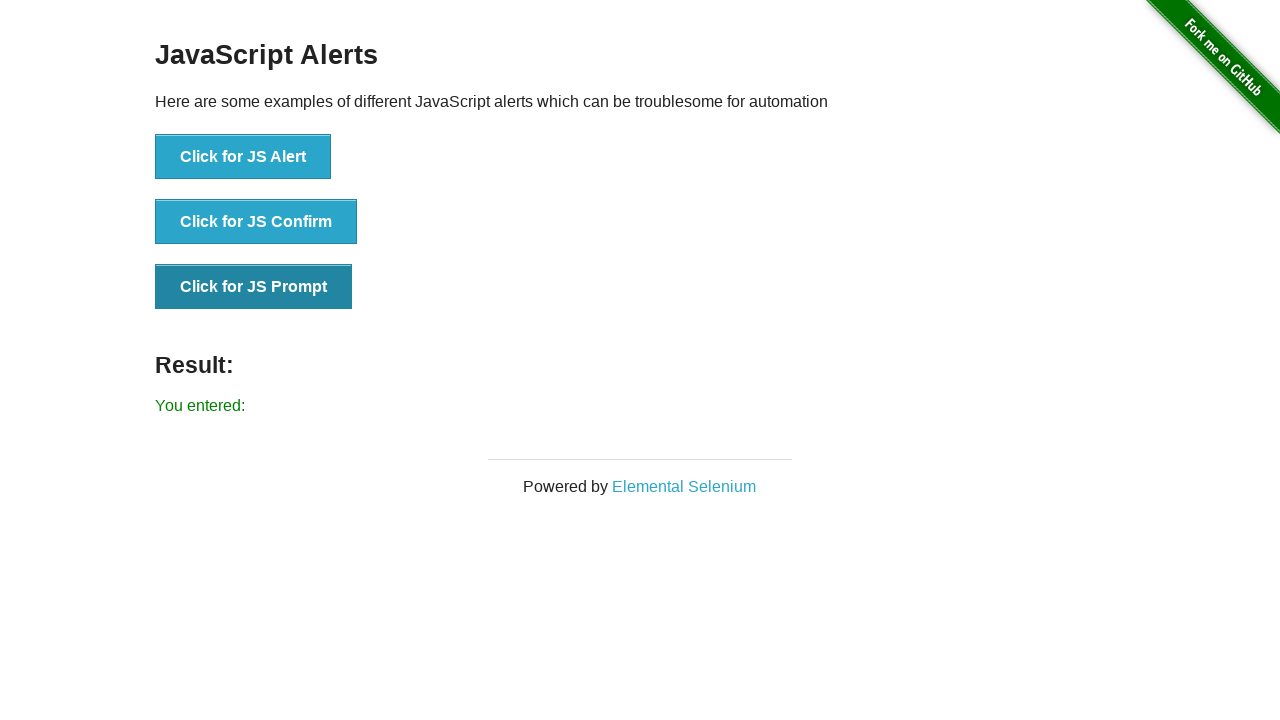

Clicked button to trigger JS Prompt dialog again at (254, 287) on xpath=//button[normalize-space()='Click for JS Prompt']
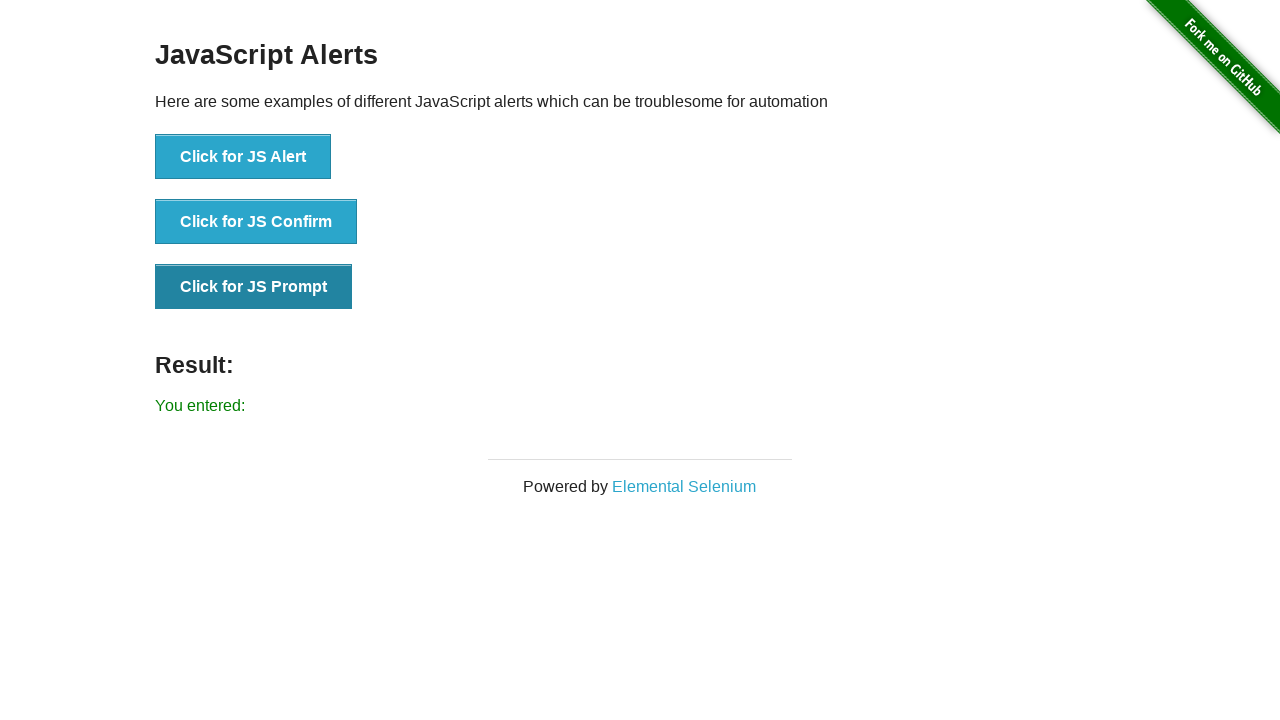

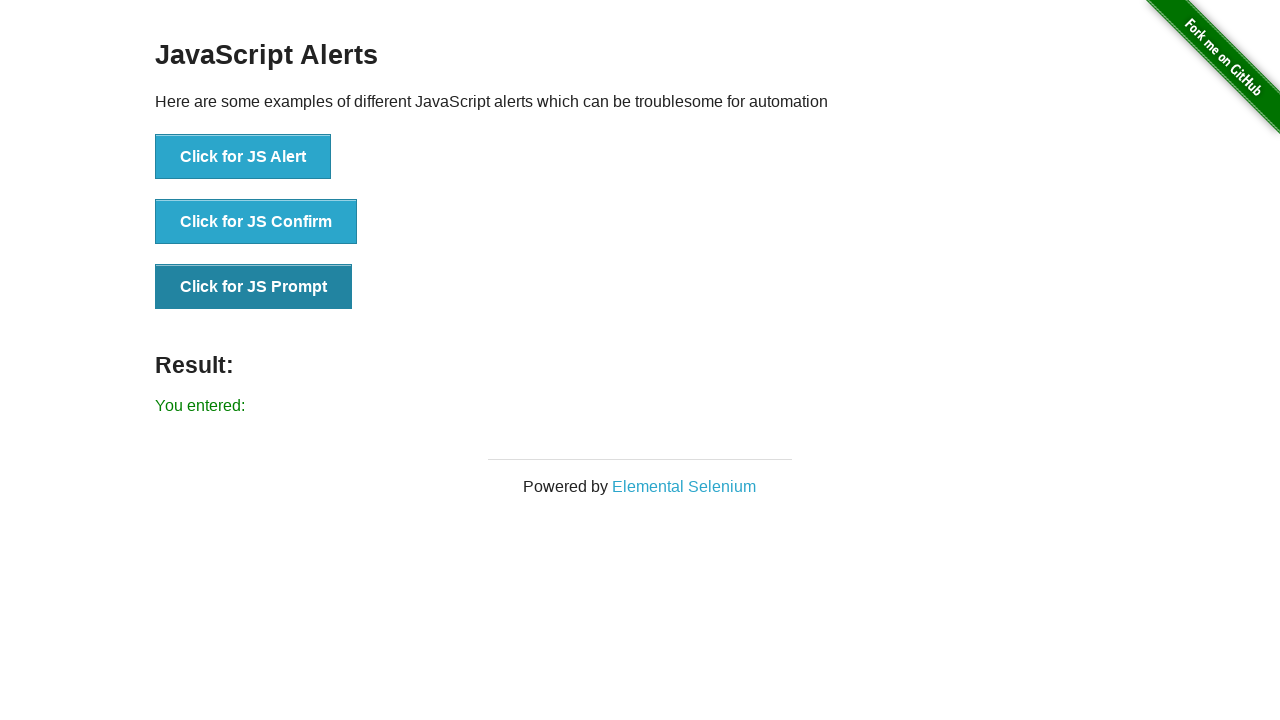